Tests the complete purchase flow on demoblaze.com by selecting a laptop (MacBook Pro), adding it to cart, filling out order information, and verifying the purchase confirmation message.

Starting URL: https://www.demoblaze.com/

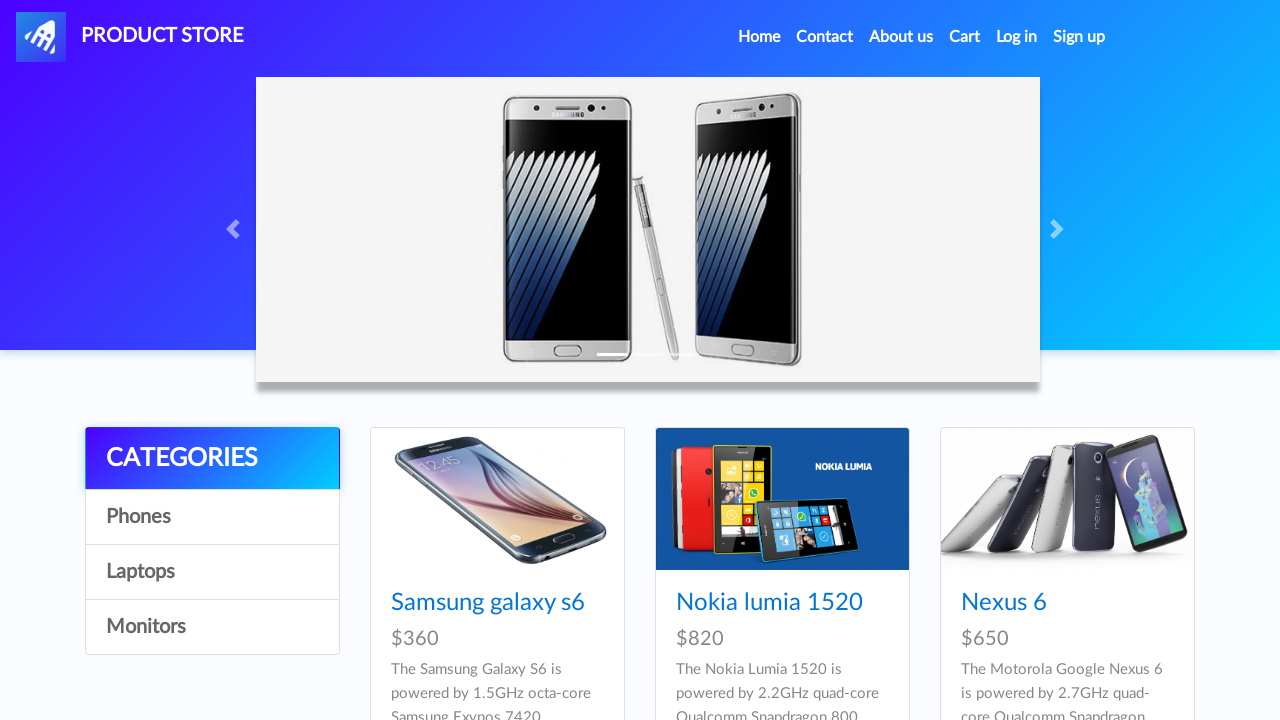

Clicked on Laptops category at (212, 572) on a:has-text('Laptops')
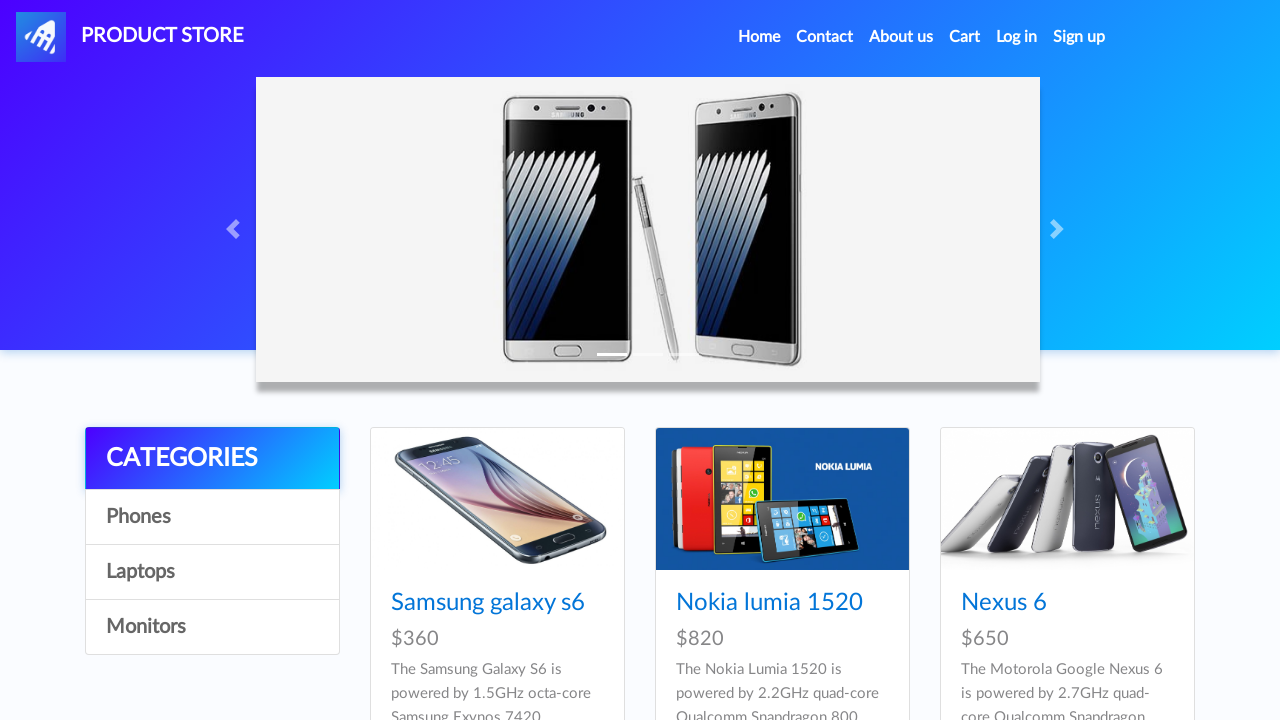

Waited 1 second for page to load
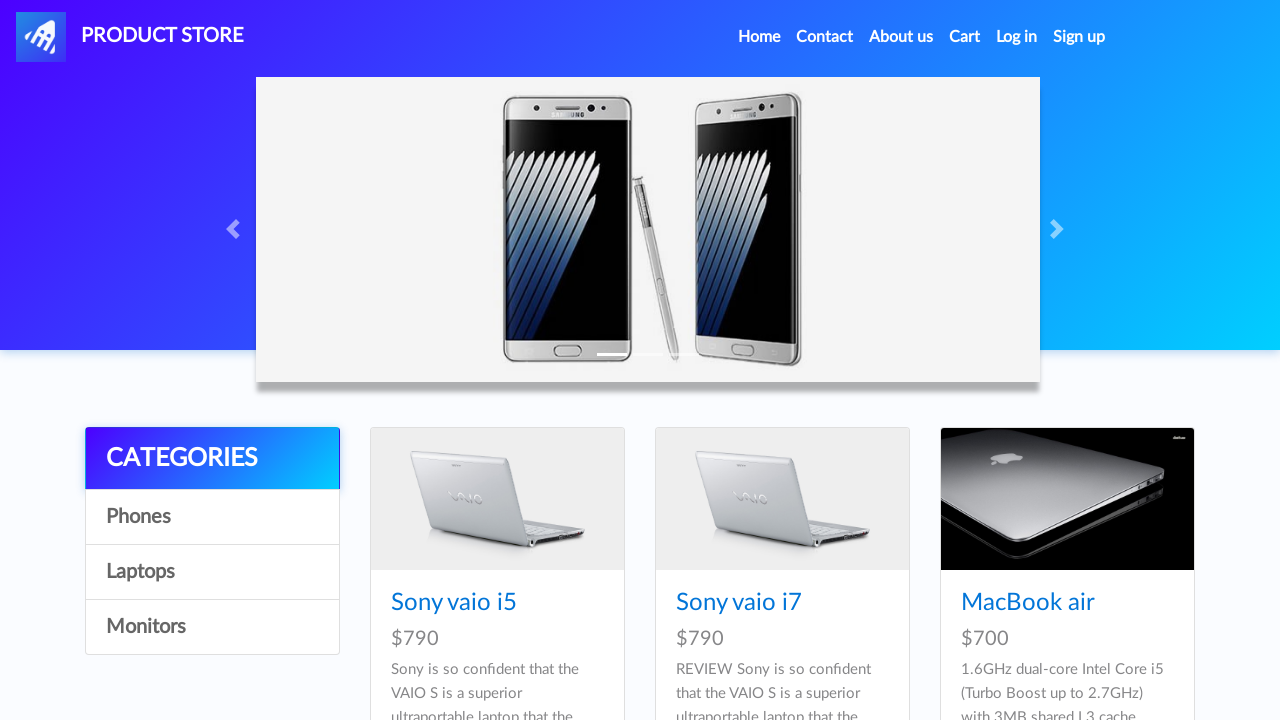

Clicked on MacBook Pro product at (1033, 361) on a:has-text('MacBook Pro')
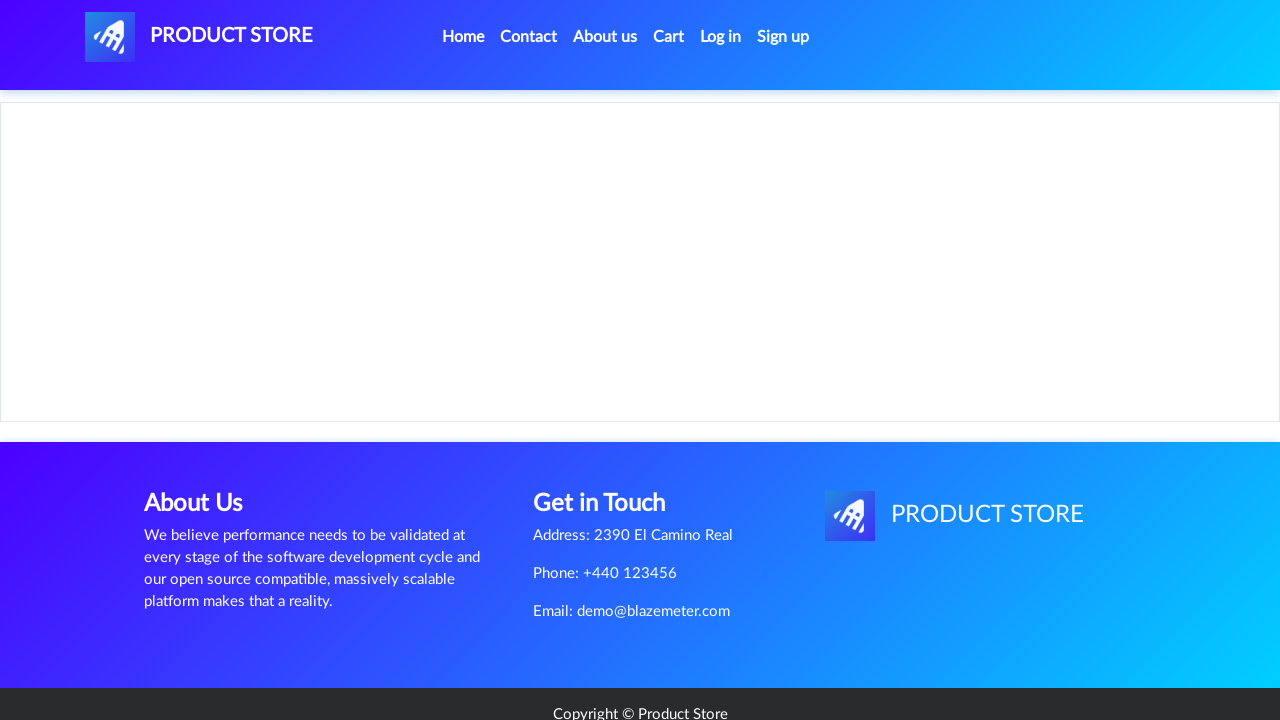

Product content loaded
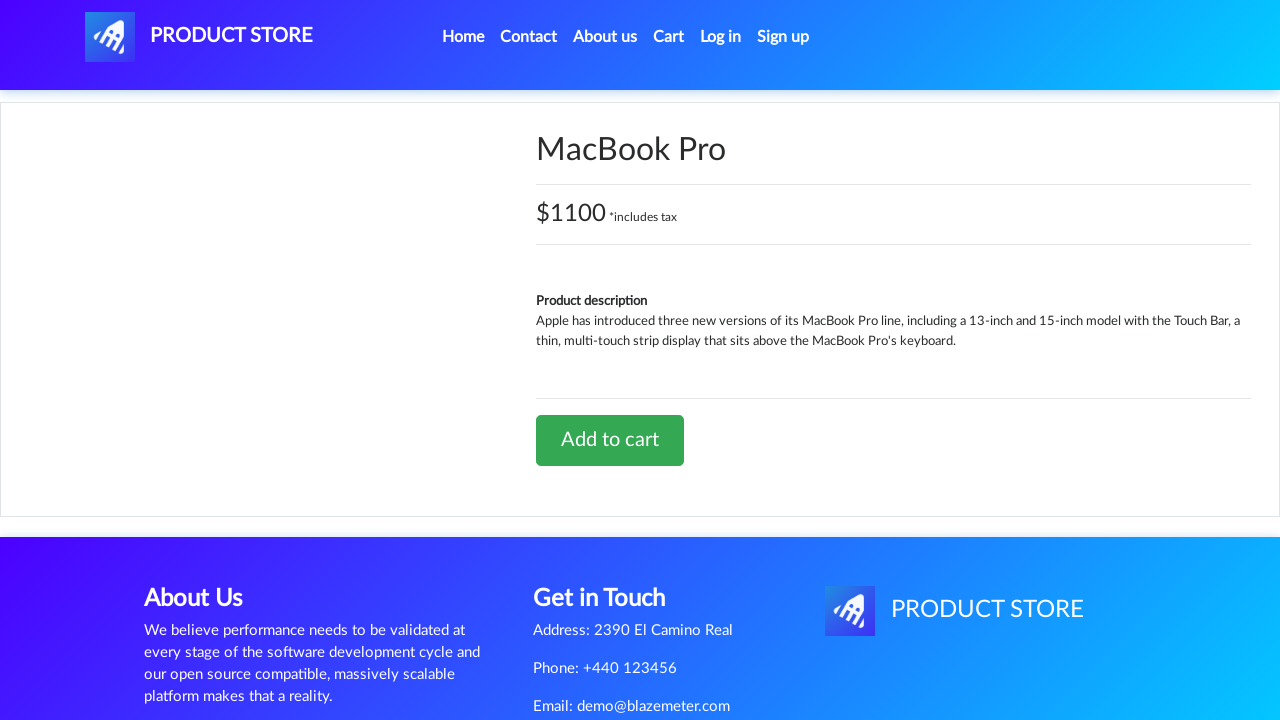

Clicked 'Add to cart' button at (610, 440) on a:has-text('Add to cart')
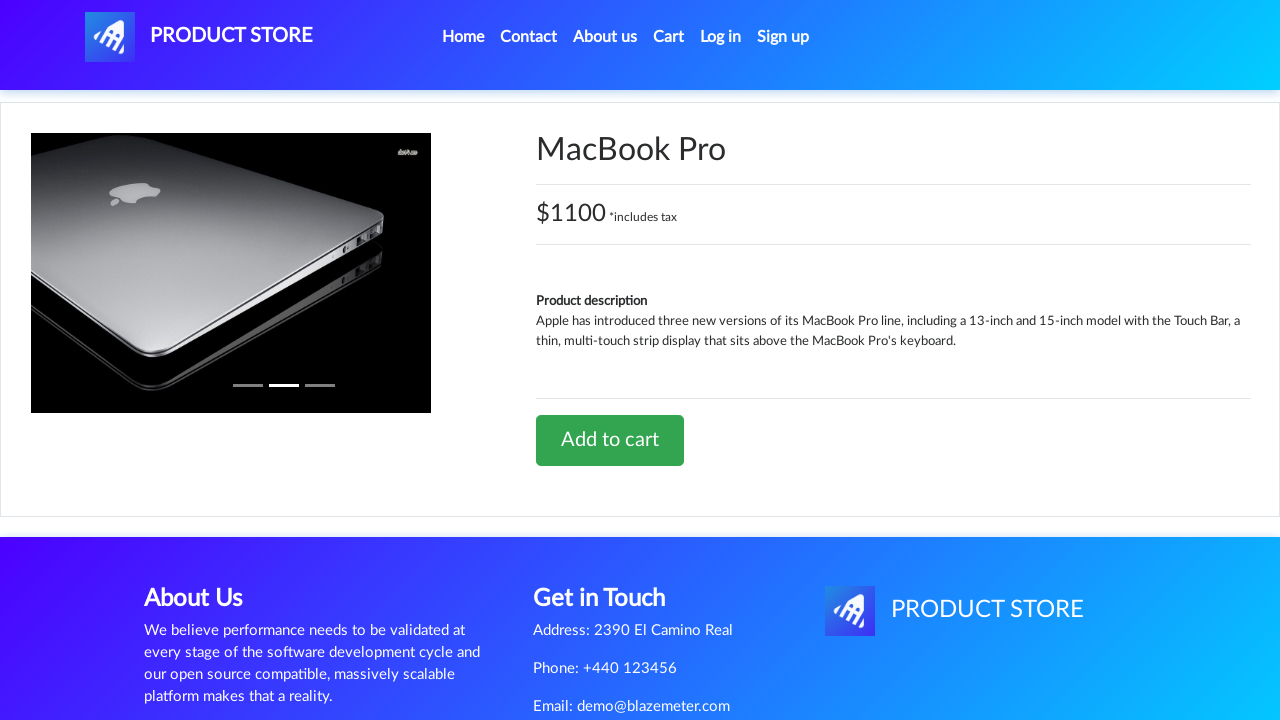

Set up dialog handler to accept alerts
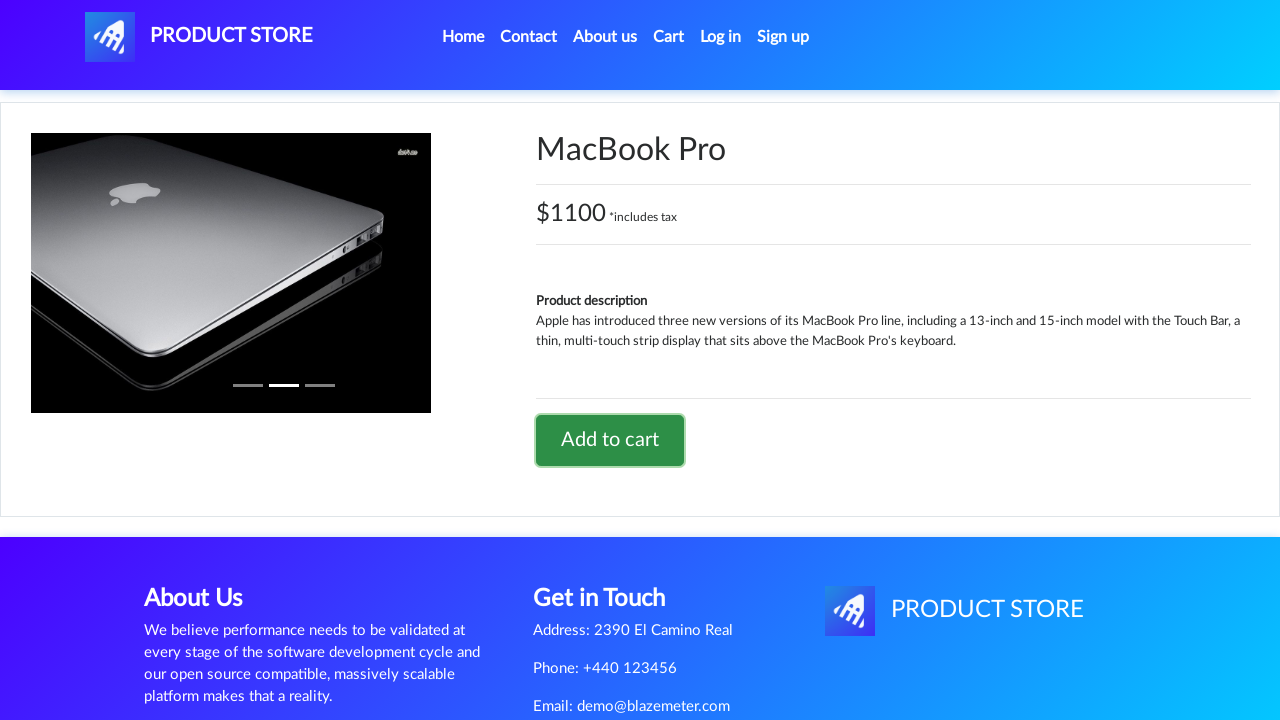

Waited 1 second for confirmation alert
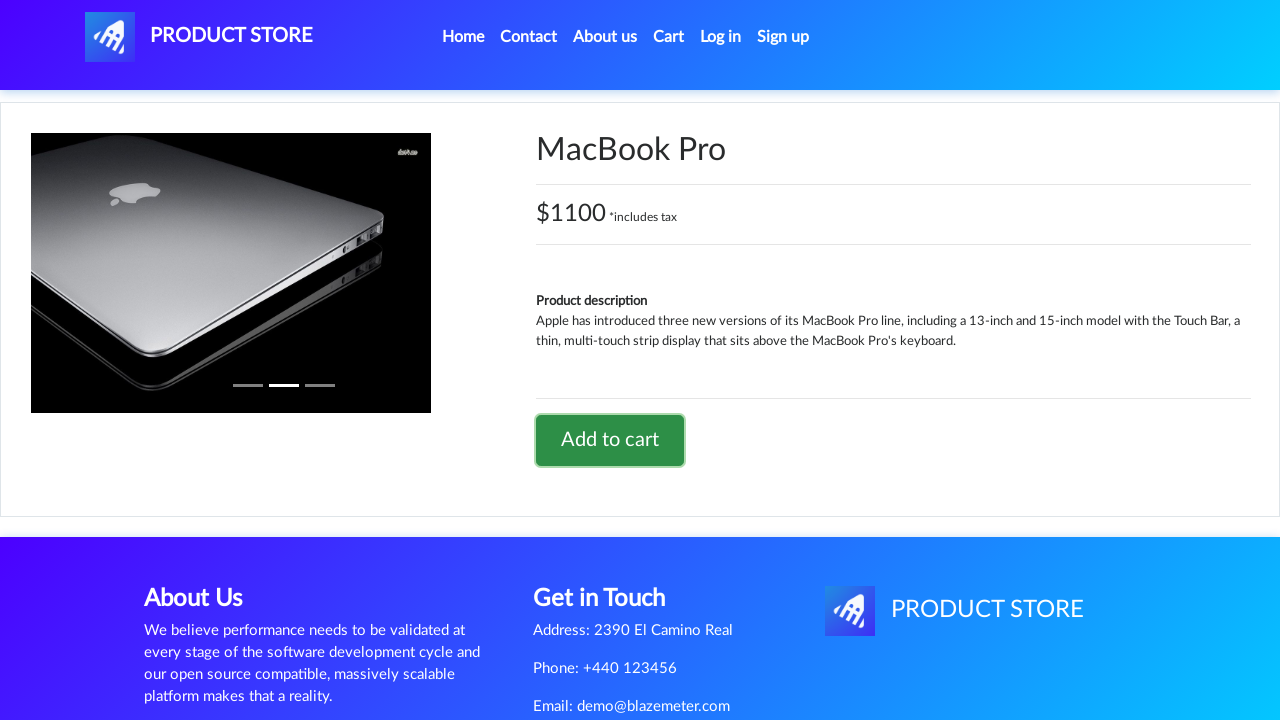

Clicked on Cart button in navigation at (669, 37) on #cartur
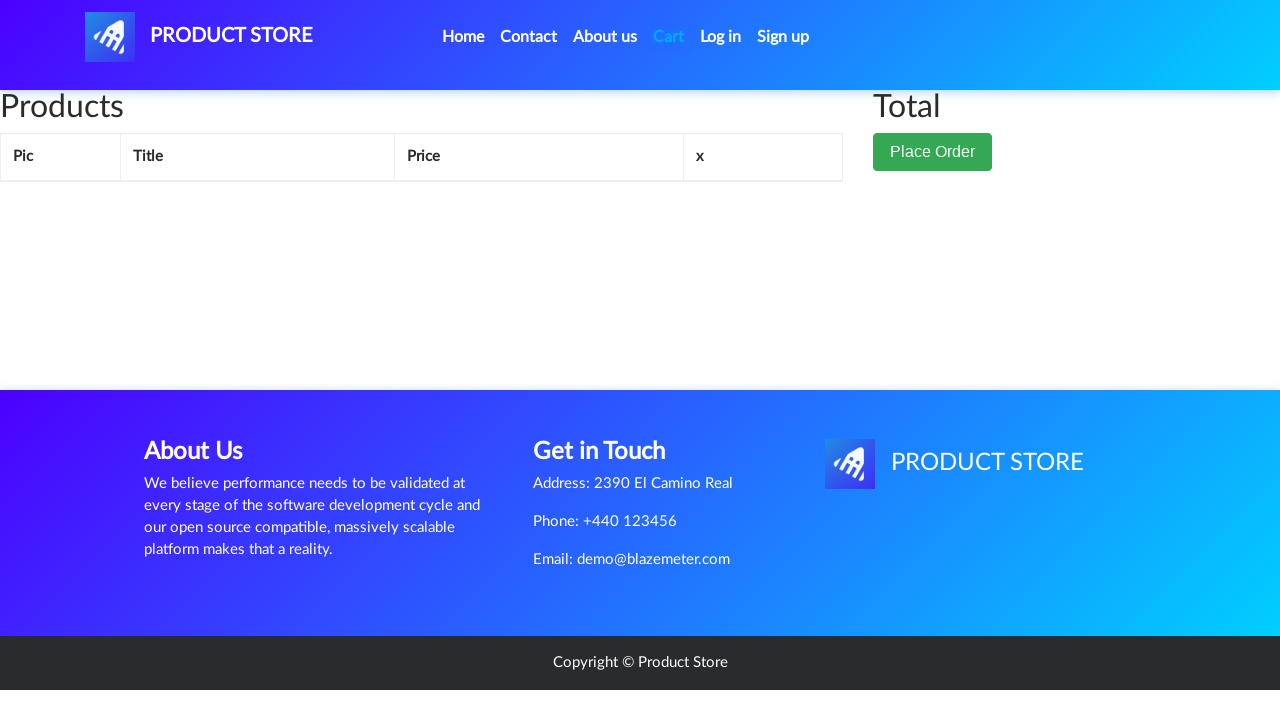

Cart page loaded with items
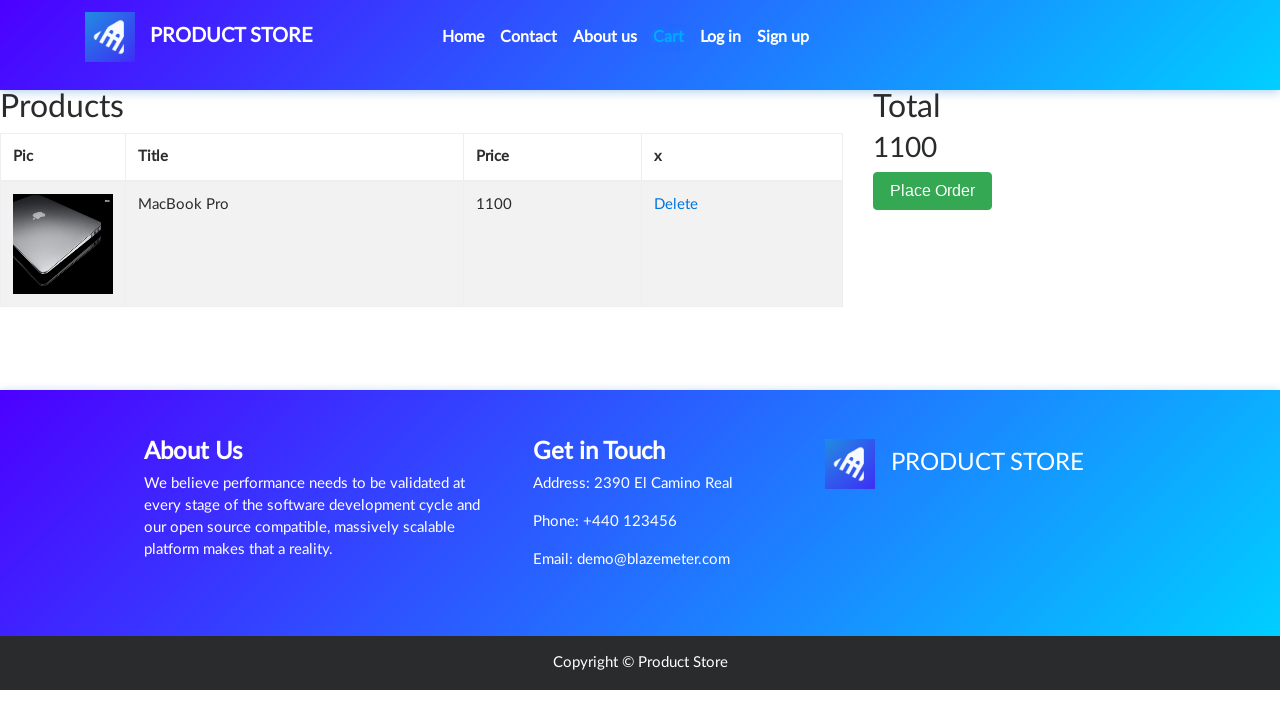

Clicked 'Place Order' button at (933, 191) on button:has-text('Place Order')
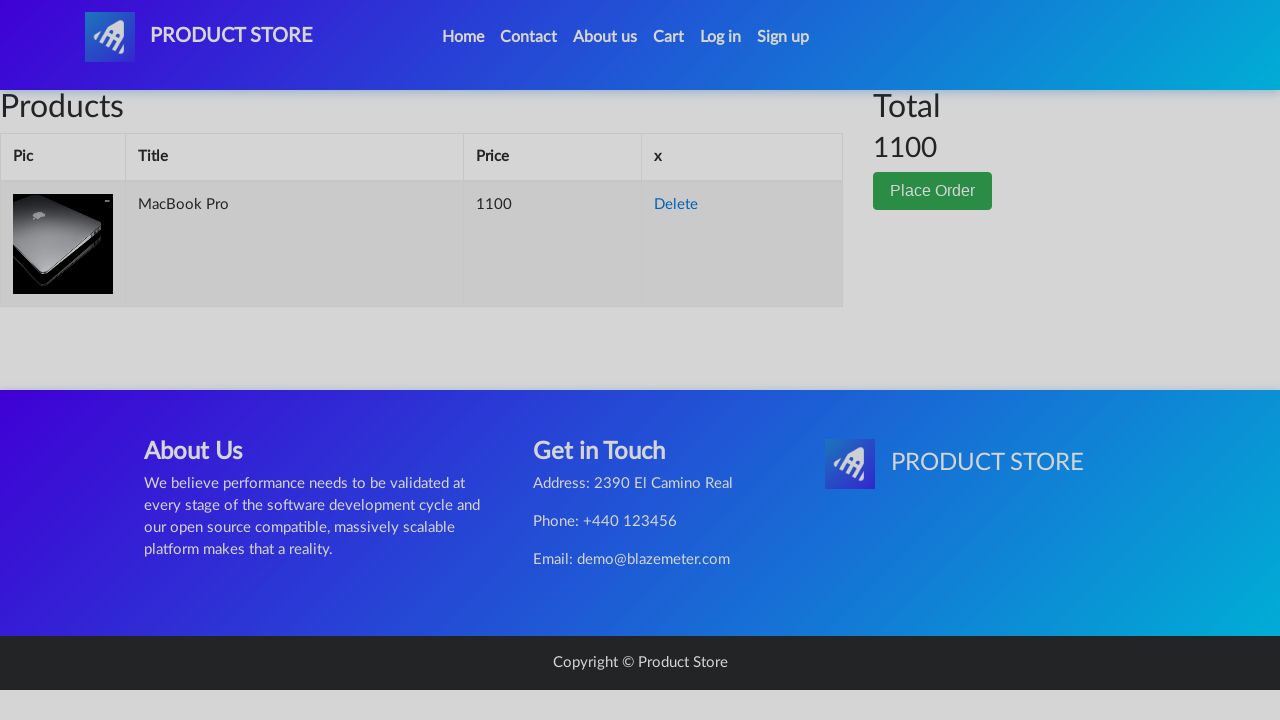

Order modal dialog appeared
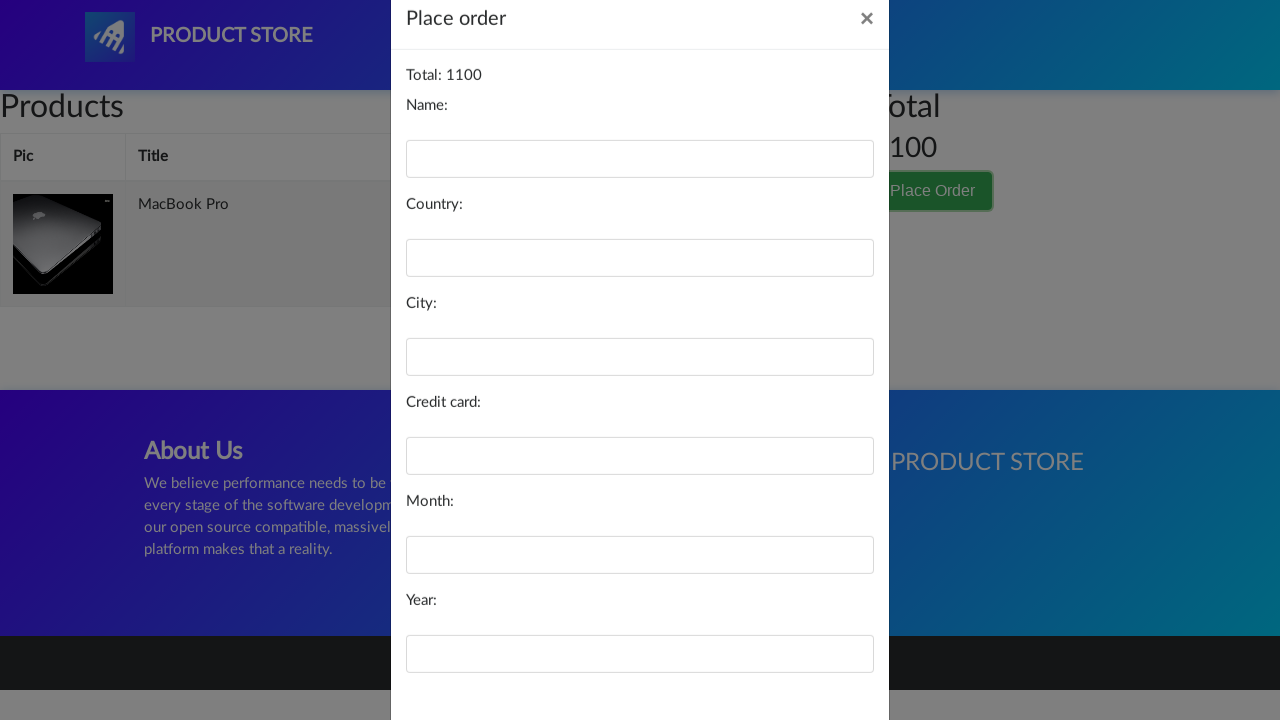

Filled name field with 'Mustafa' on #name
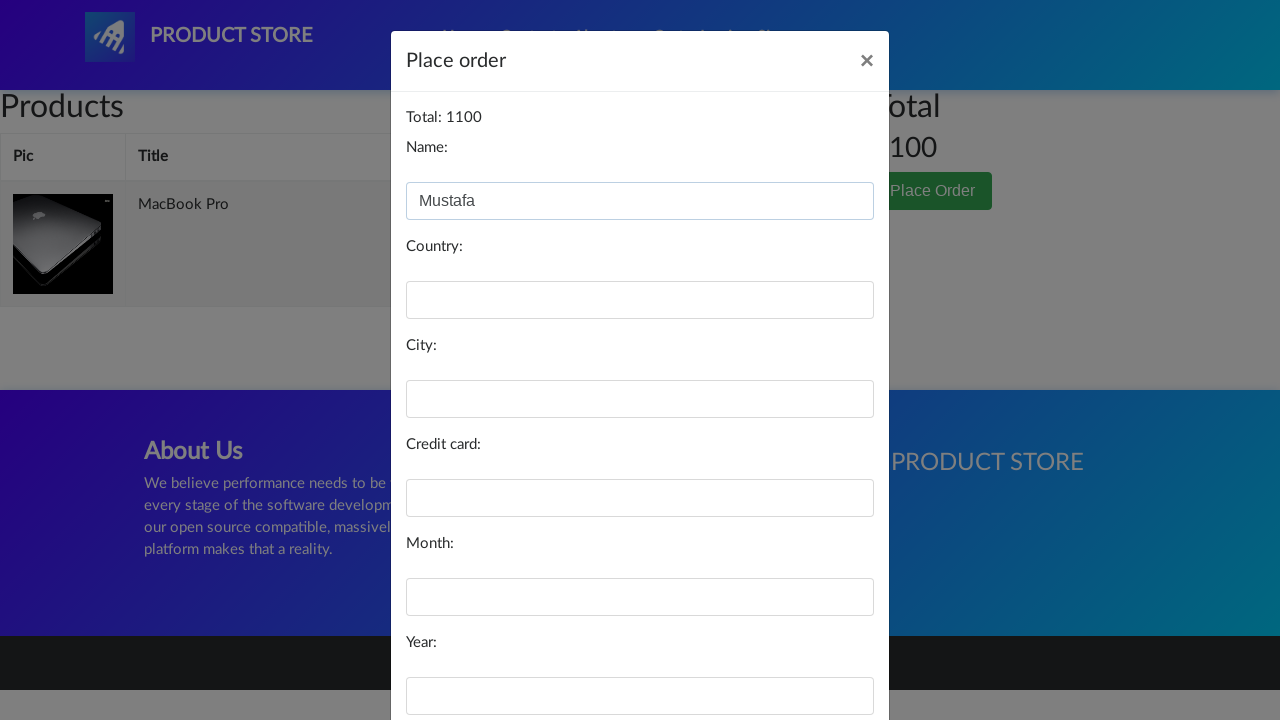

Filled country field with 'Syria' on #country
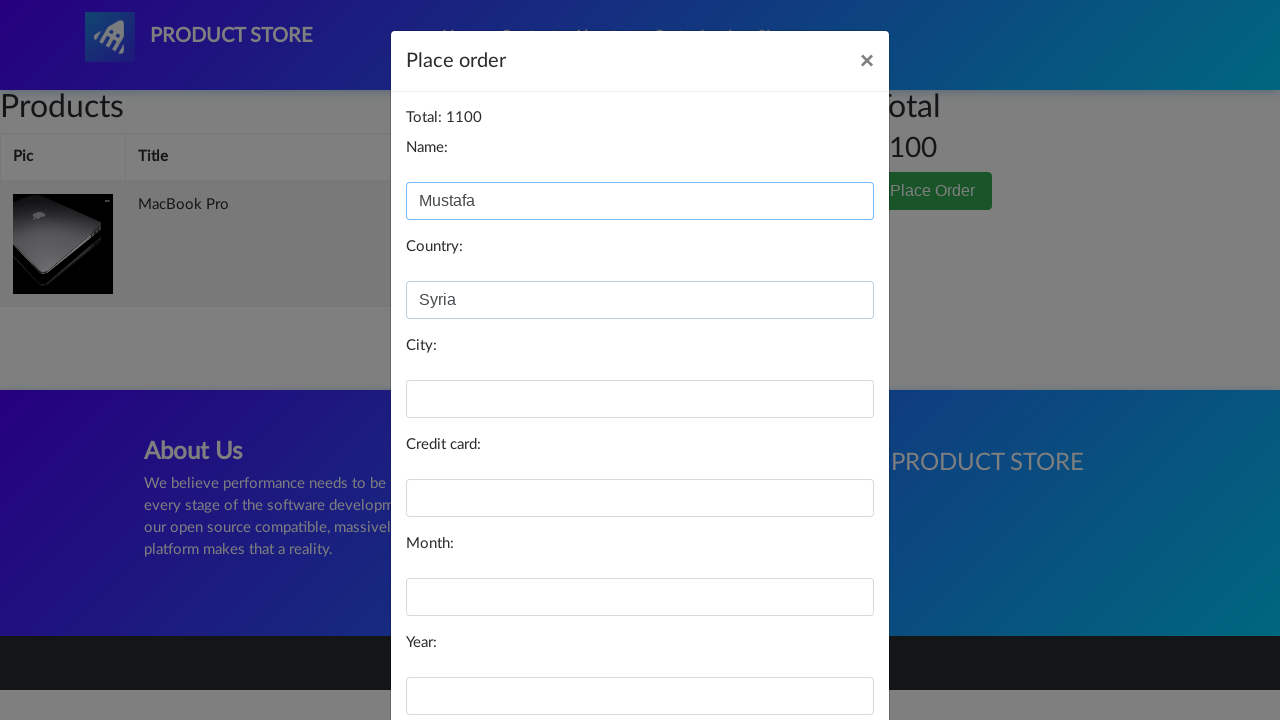

Filled city field with 'Ankara' on #city
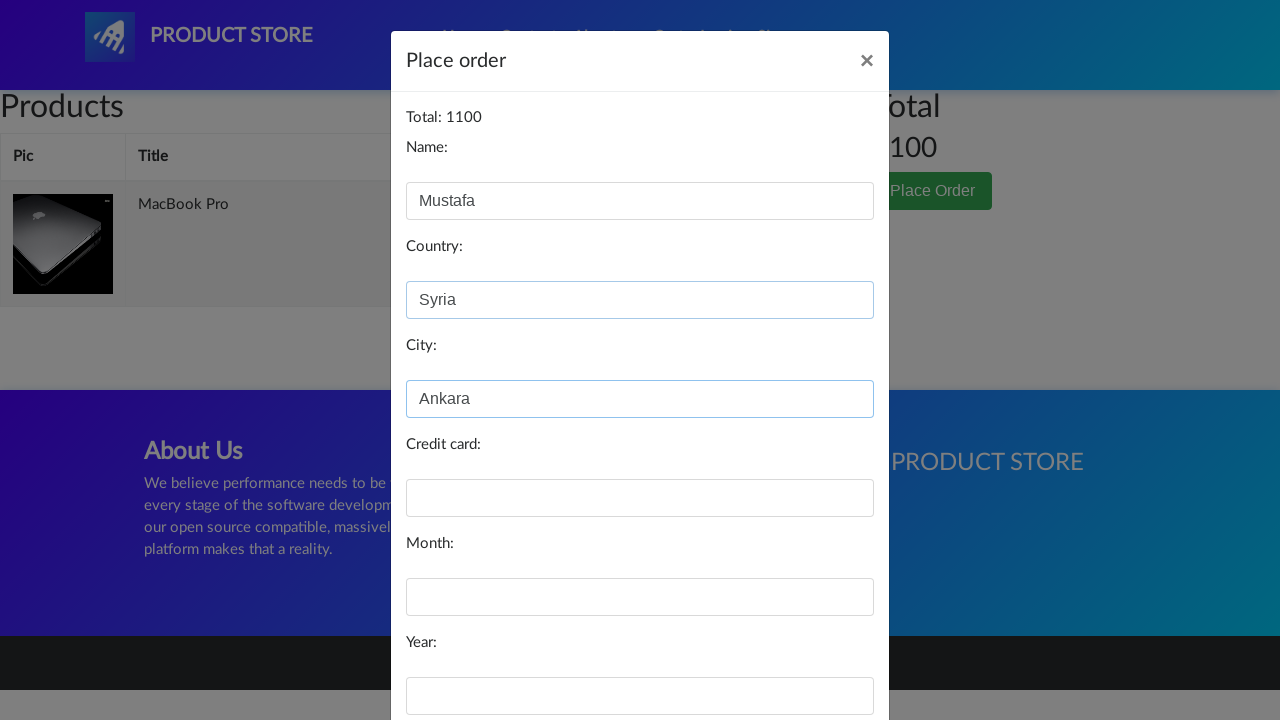

Filled card field with '123 123 123' on #card
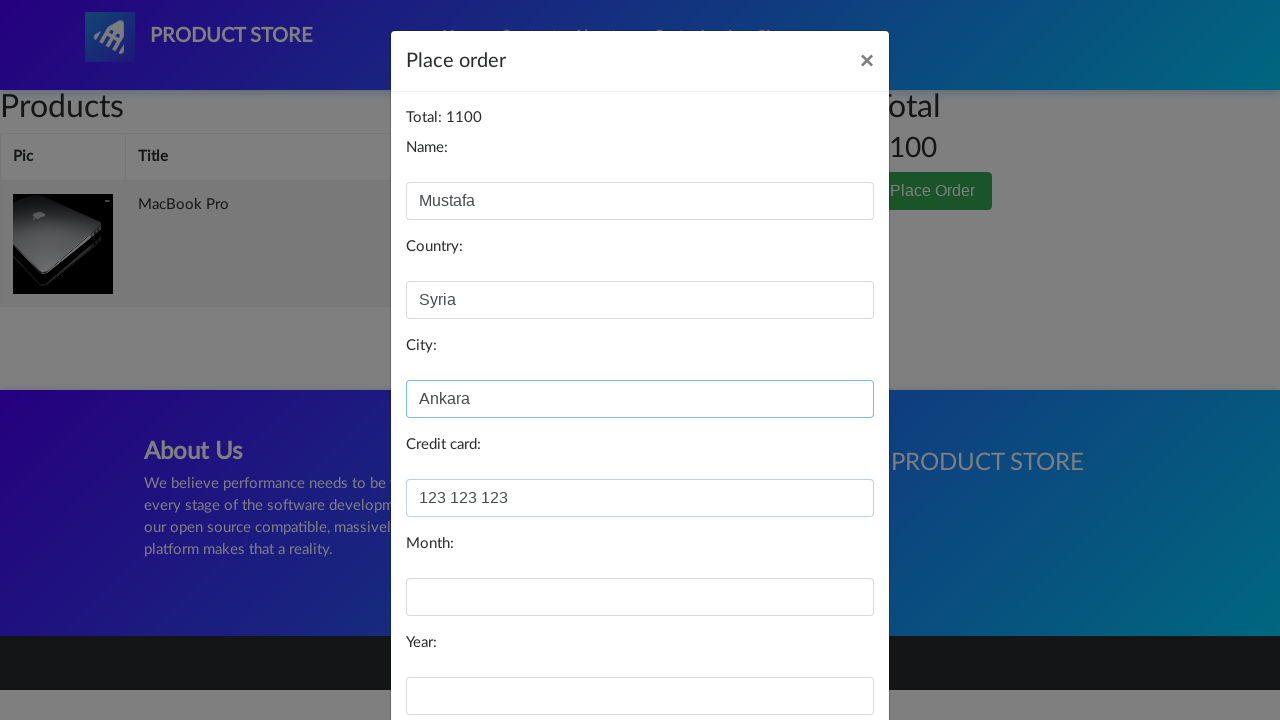

Filled month field with '05' on #month
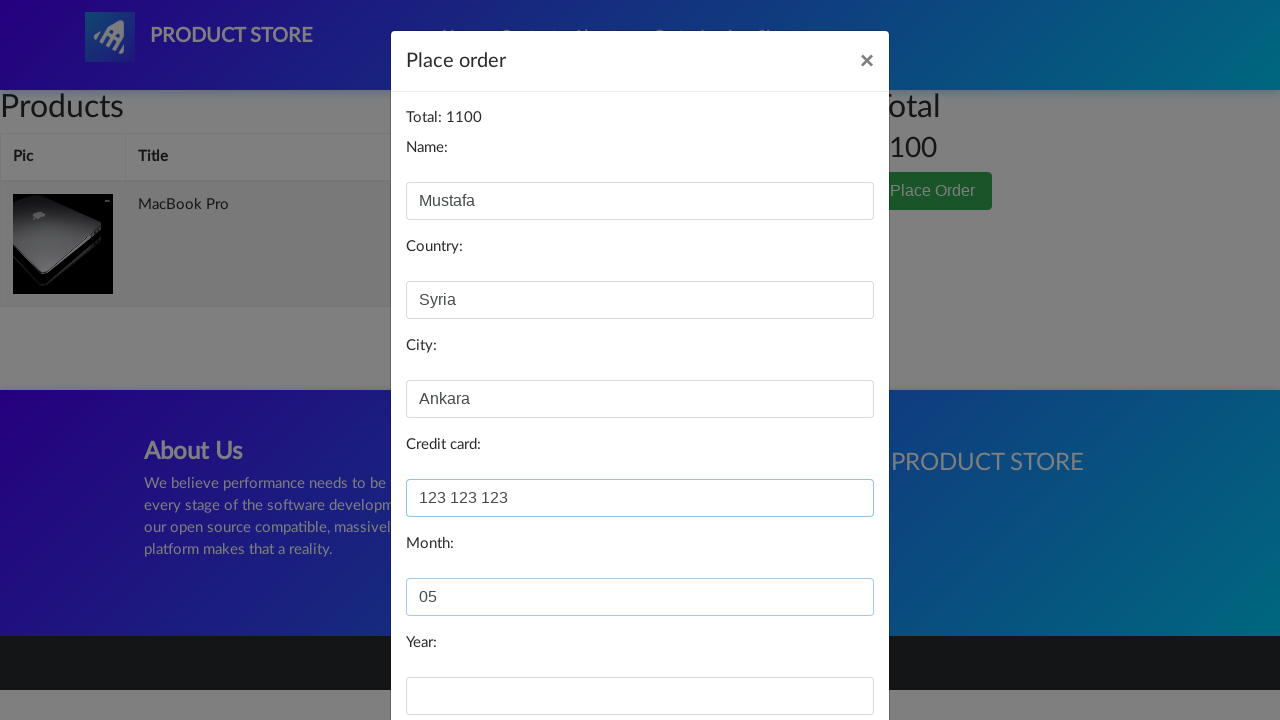

Filled year field with '2023' on #year
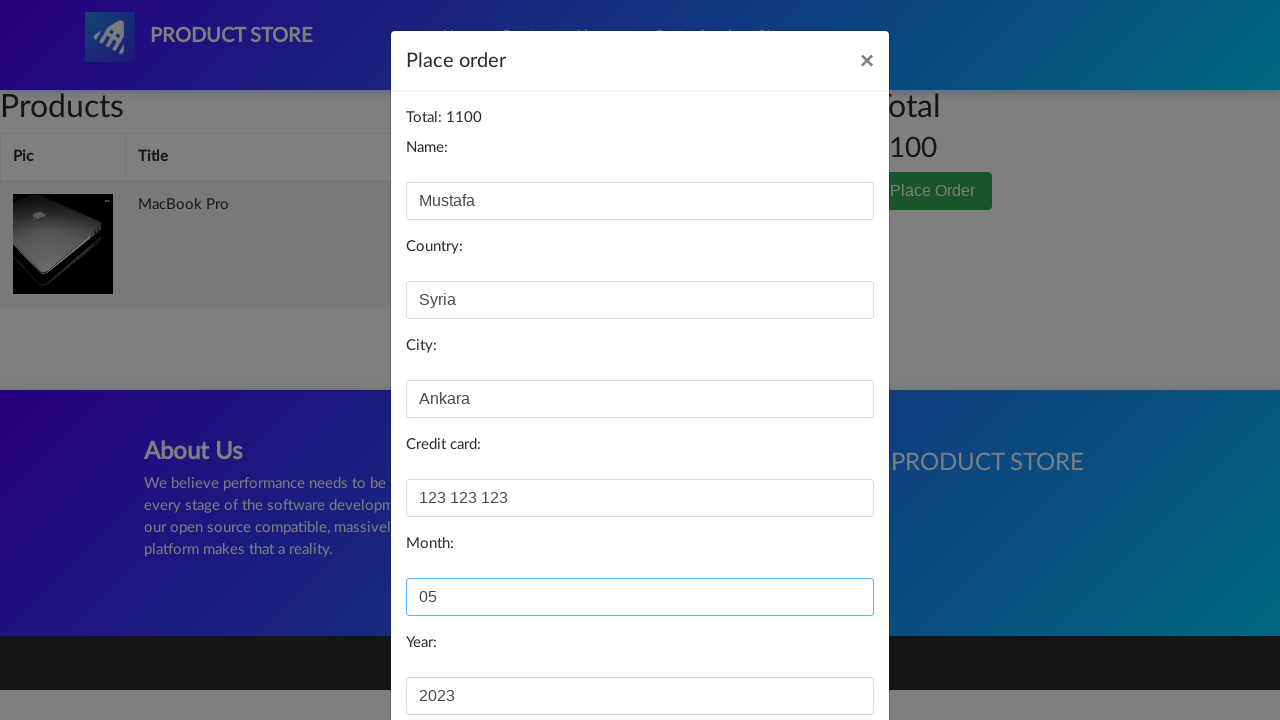

Clicked 'Purchase' button to complete order at (823, 655) on button:has-text('Purchase')
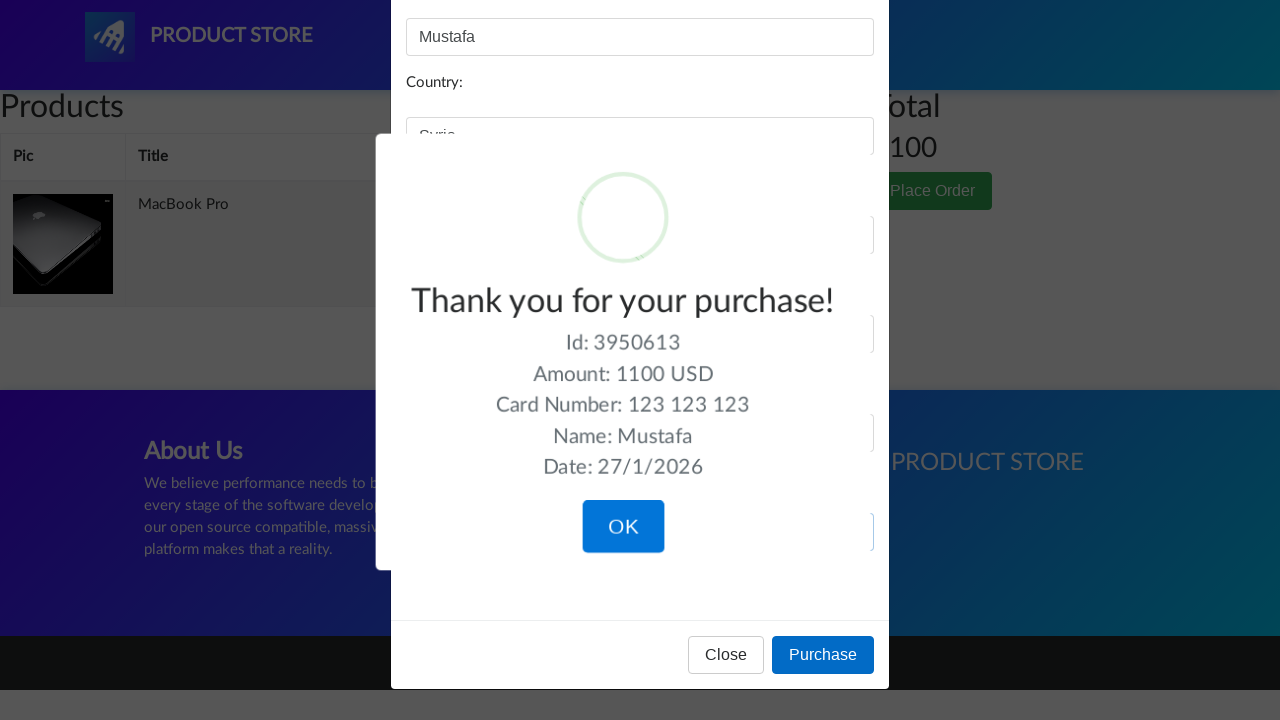

Purchase confirmation modal appeared
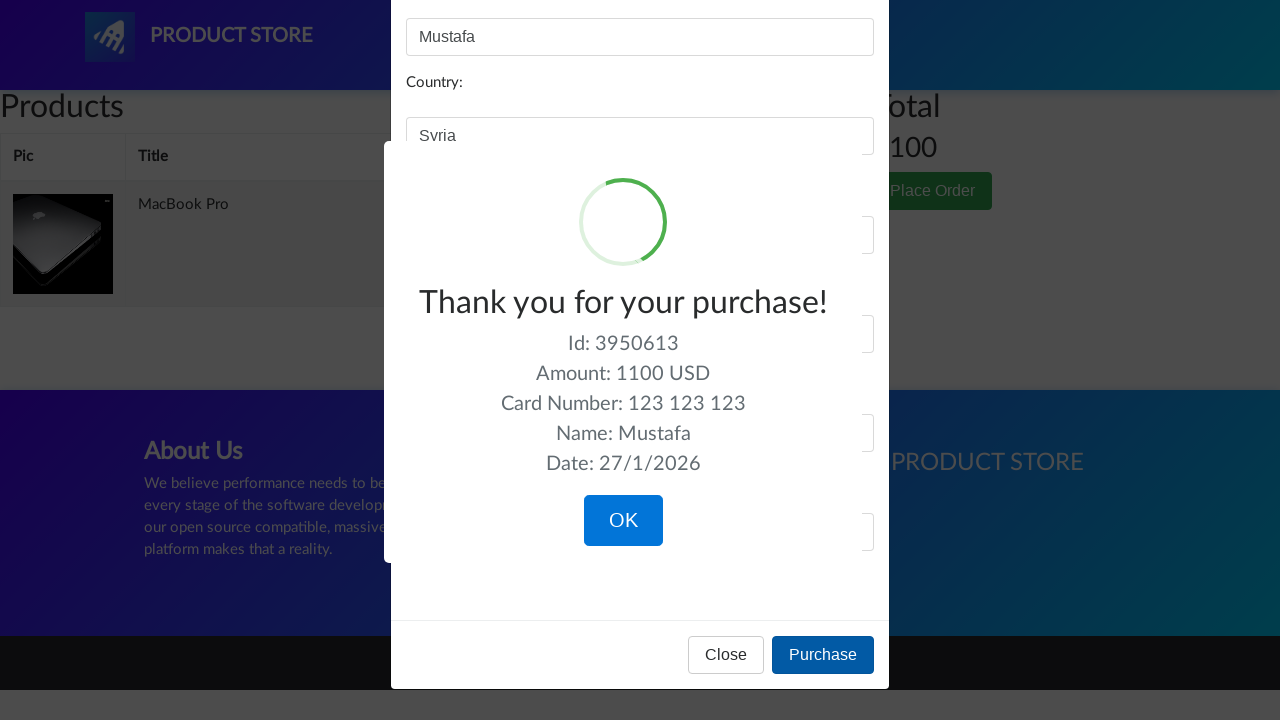

Retrieved confirmation message: 'Thank you for your purchase!'
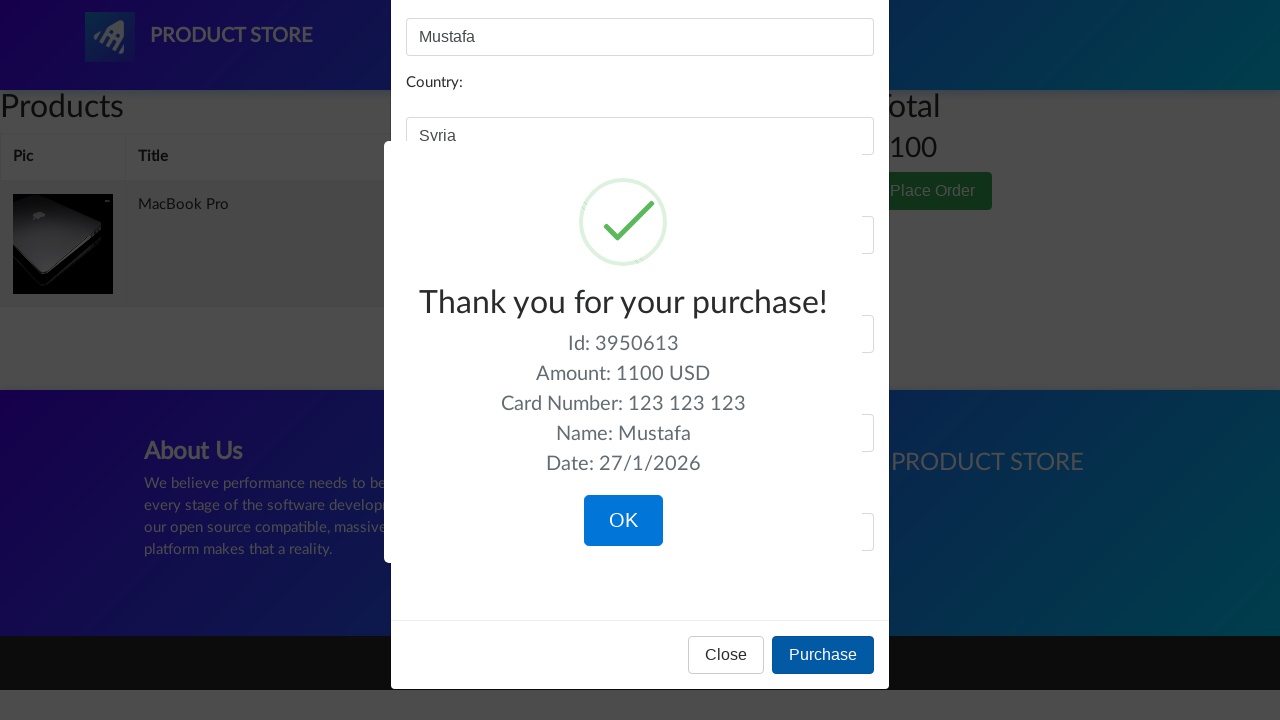

Verified purchase confirmation message matches expected text
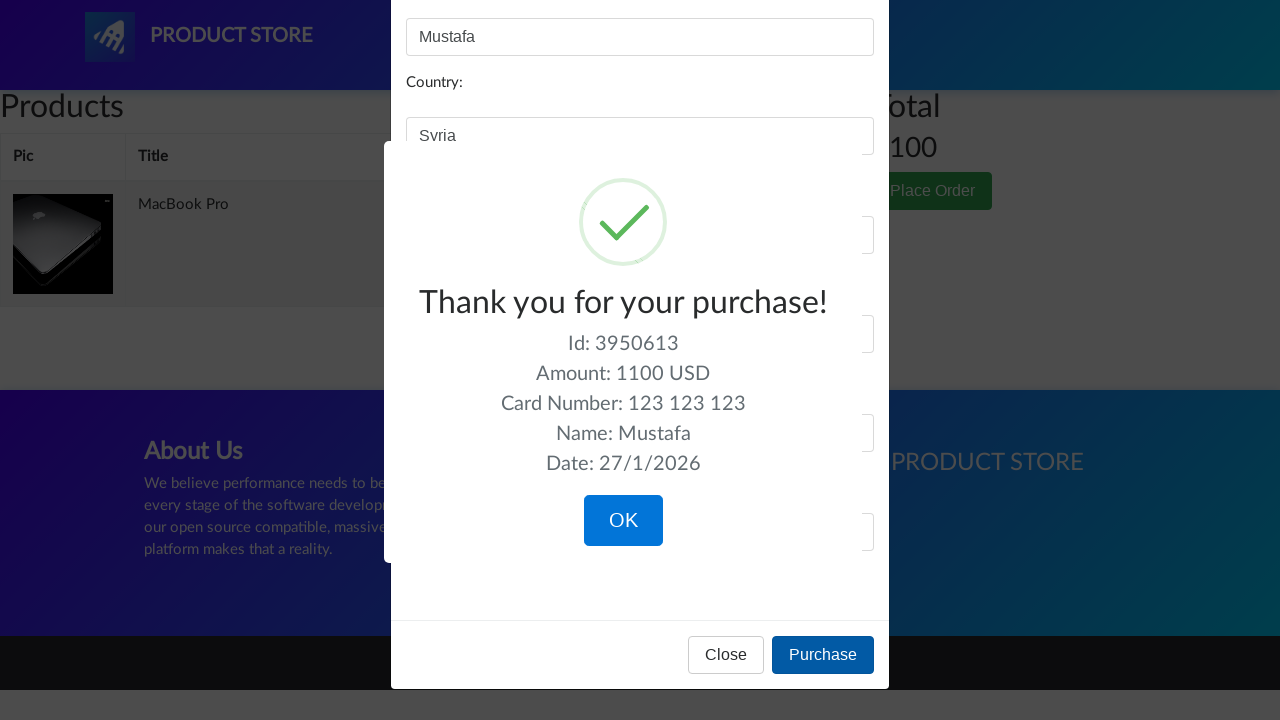

Clicked OK button to close confirmation dialog at (623, 521) on .sweet-alert button.confirm
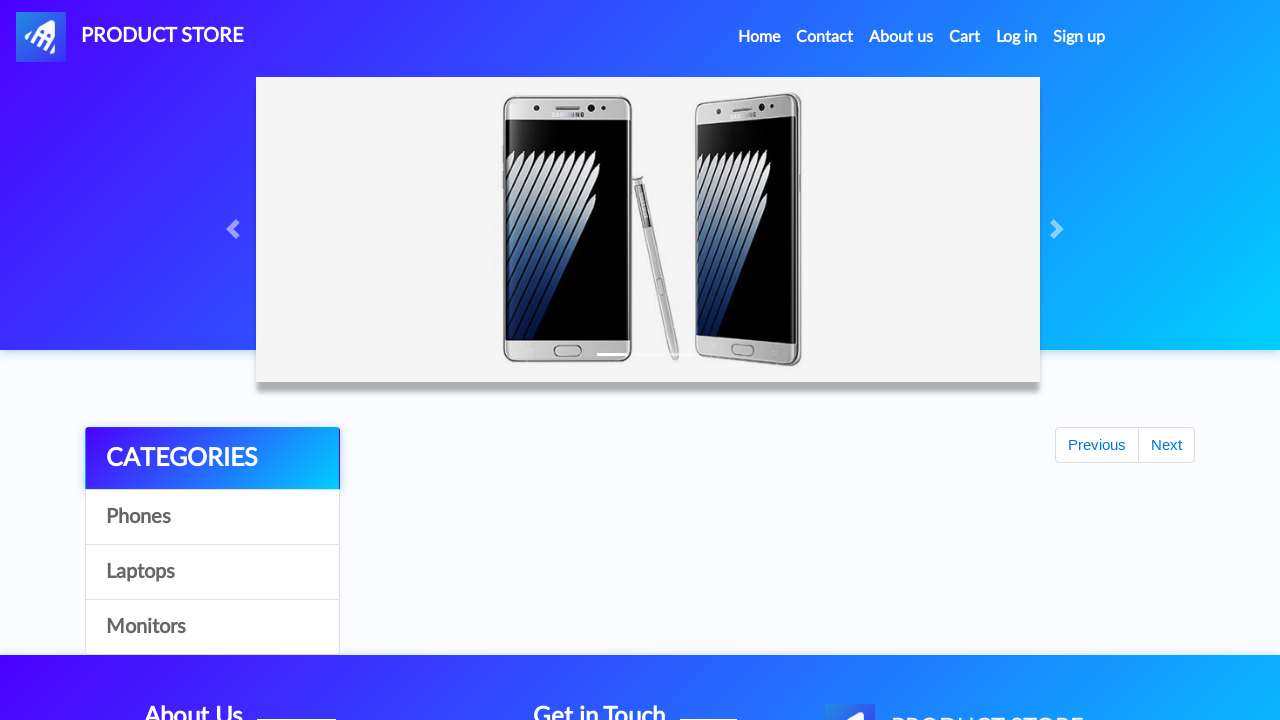

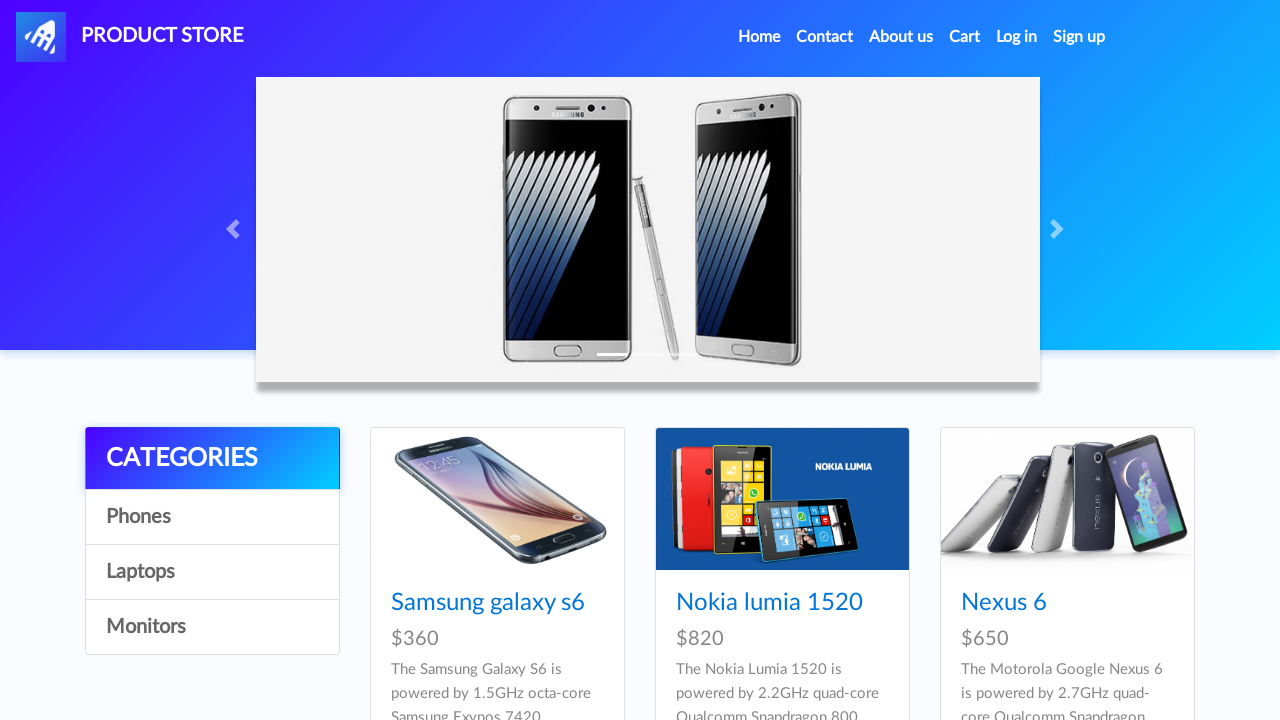